Tests advanced window handling by opening multiple popup windows via buttons, switching between windows, and closing them

Starting URL: https://syntaxprojects.com/window-popup-modal-demo.php

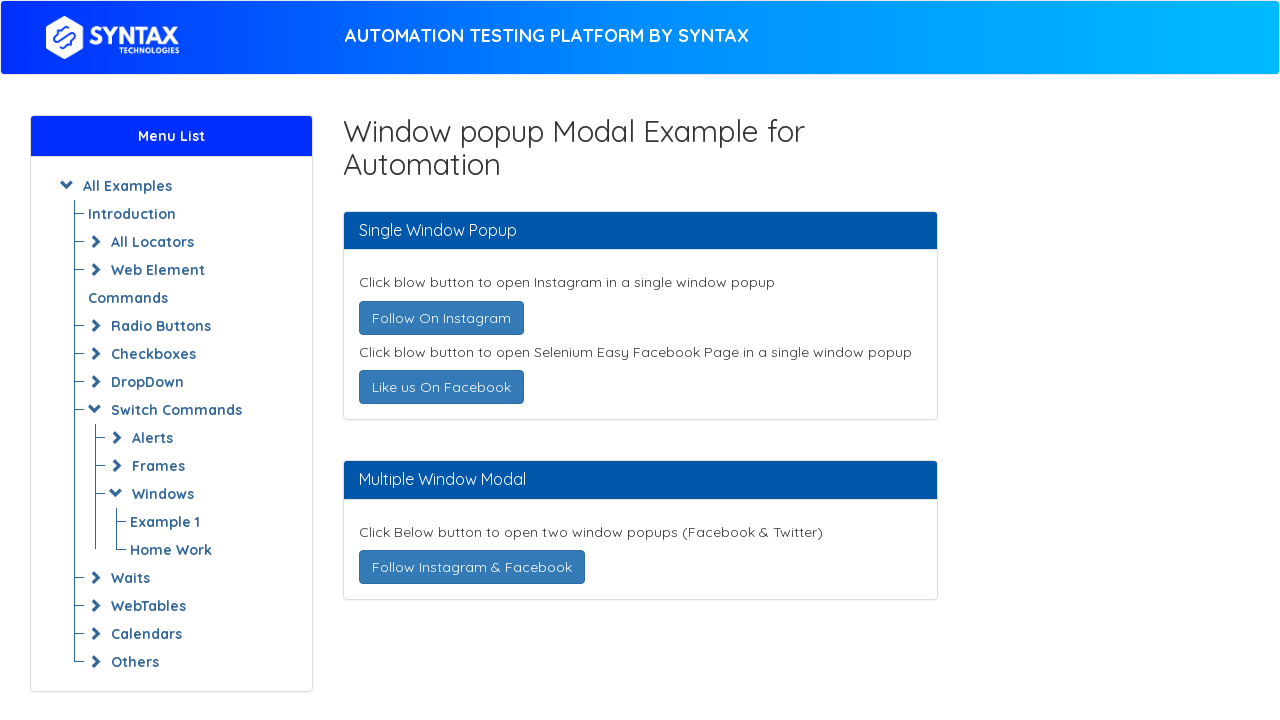

Clicked 'Follow On Instagram' button to open popup window at (441, 318) on text=Follow On Instagram
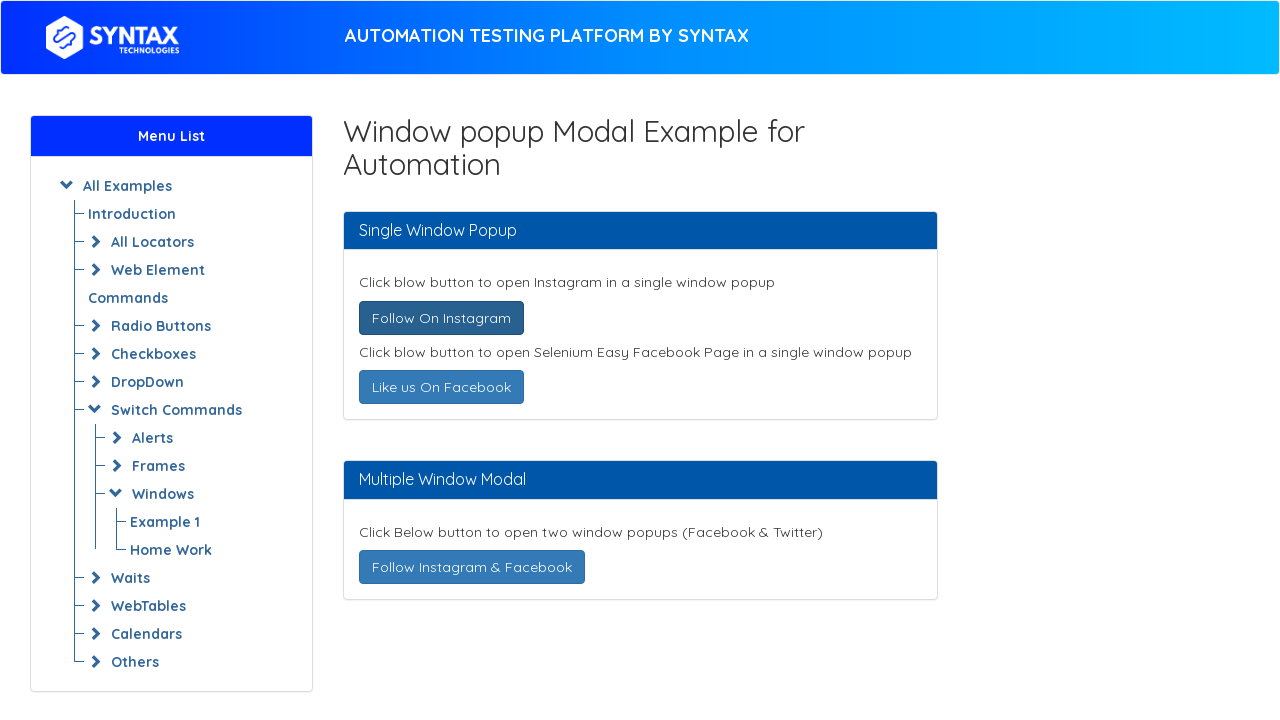

Clicked 'Like us On Facebook' button to open popup window at (441, 387) on text=Like us On Facebook
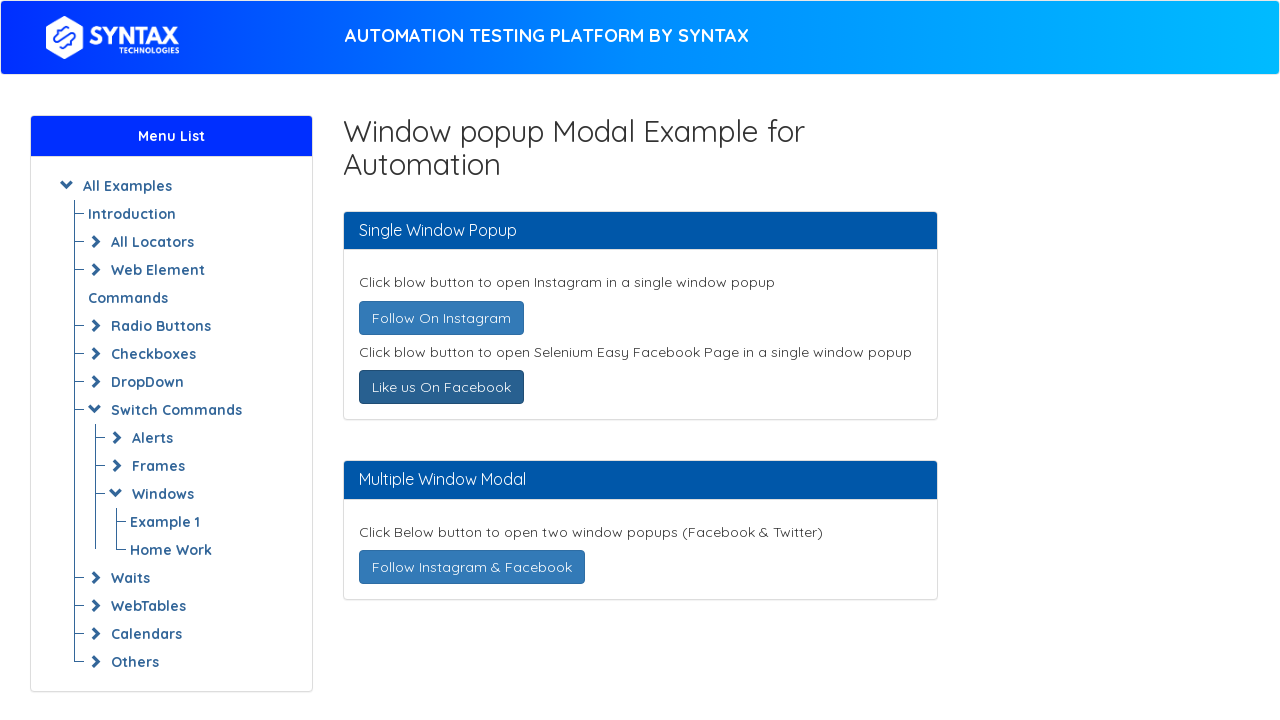

Clicked 'Follow Instagram & Facebook' button to open multiple popup windows at (472, 567) on text=Follow Instagram & Facebook
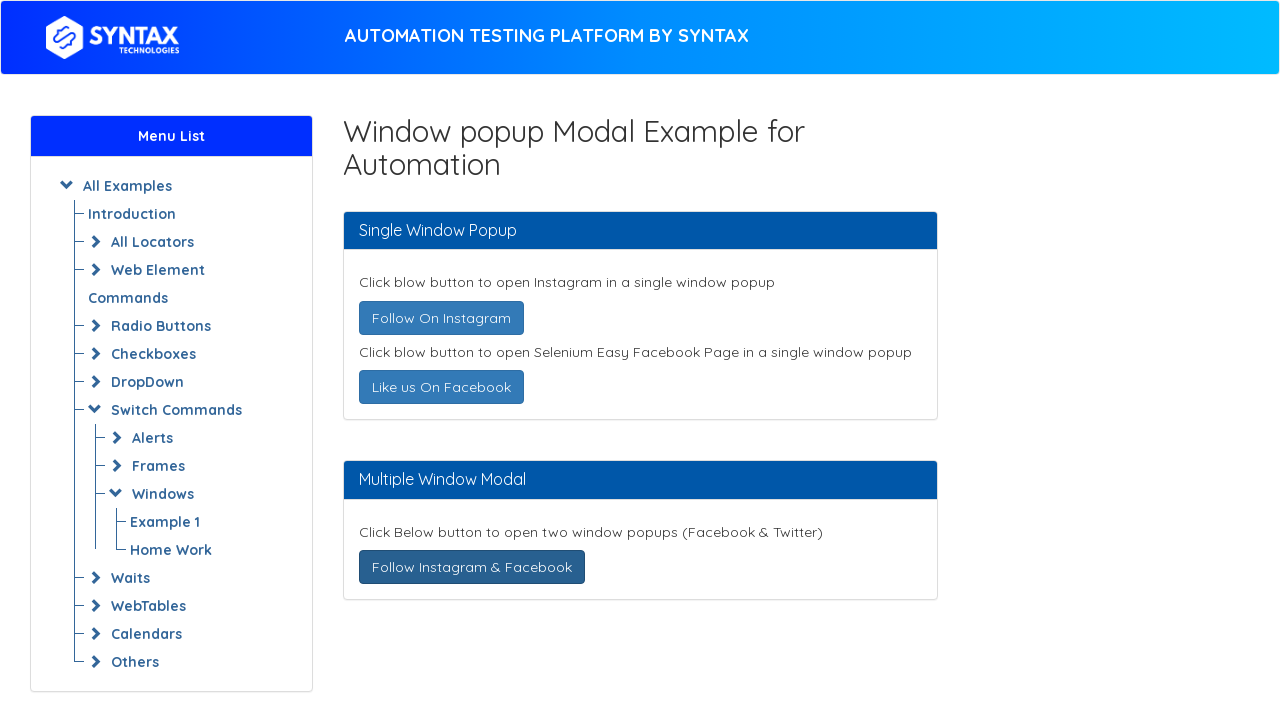

Retrieved all open windows/pages - total count: 4
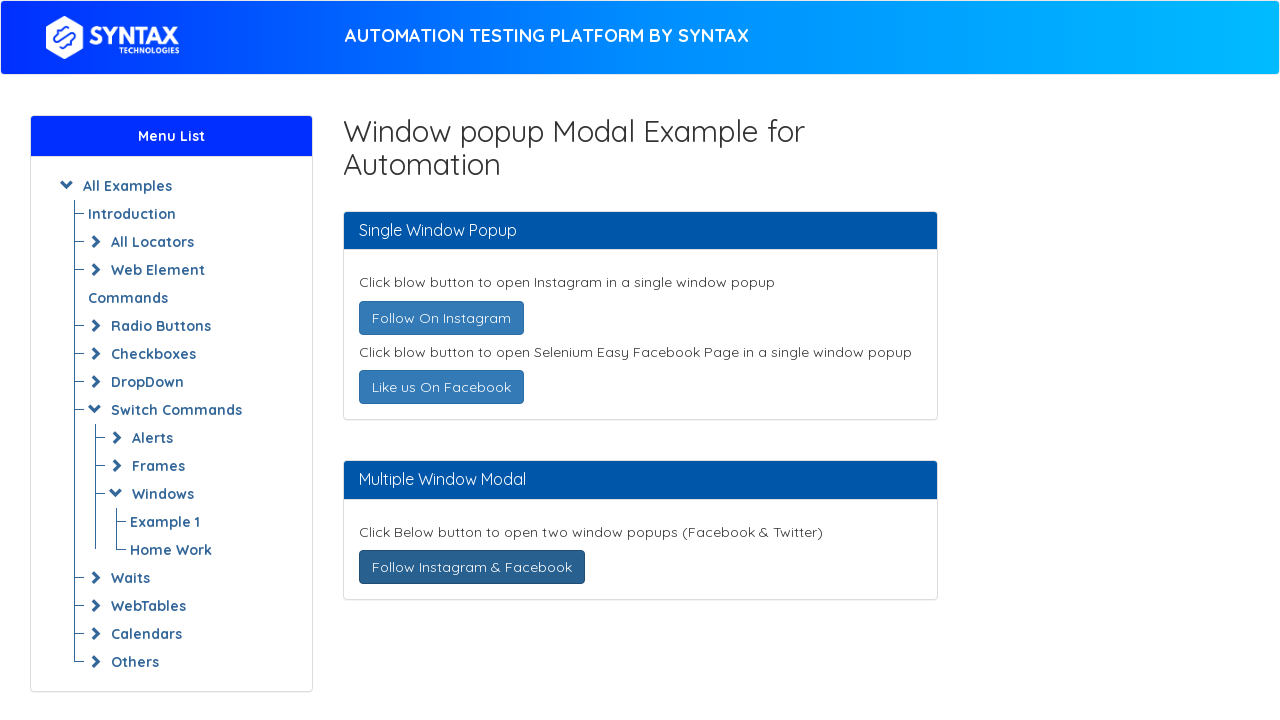

Brought popup window to front
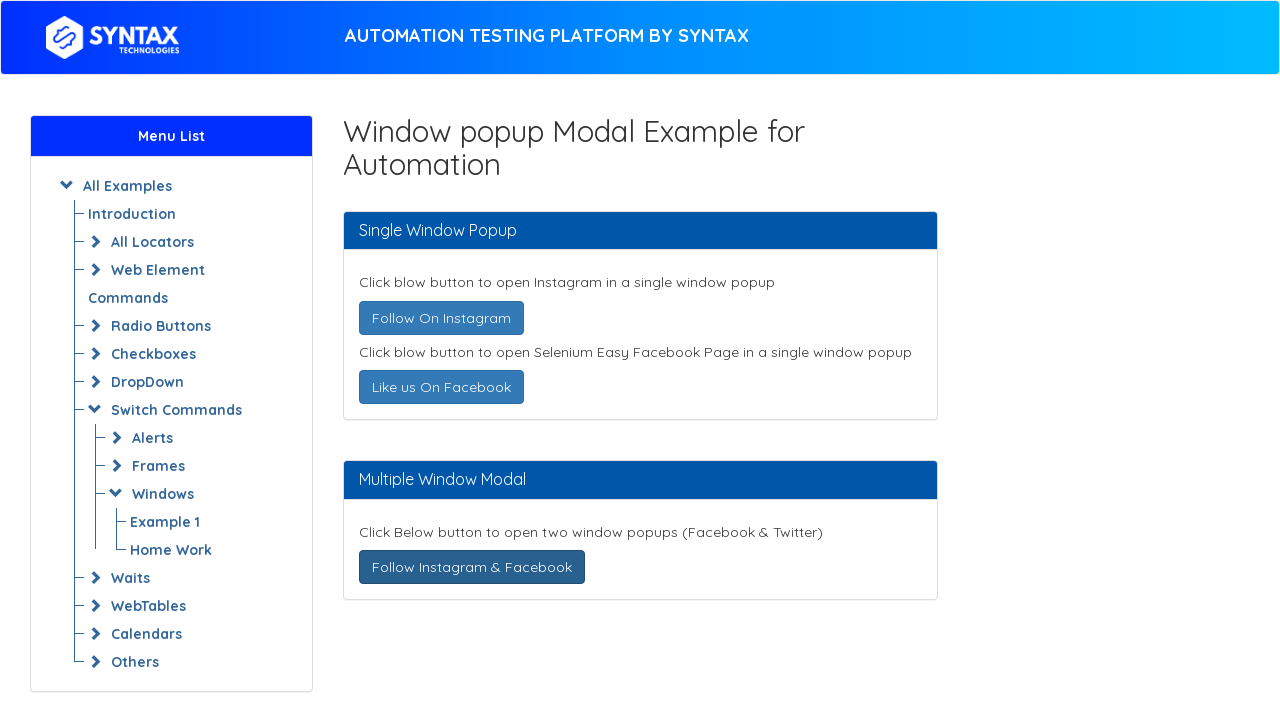

Retrieved popup window title: ''
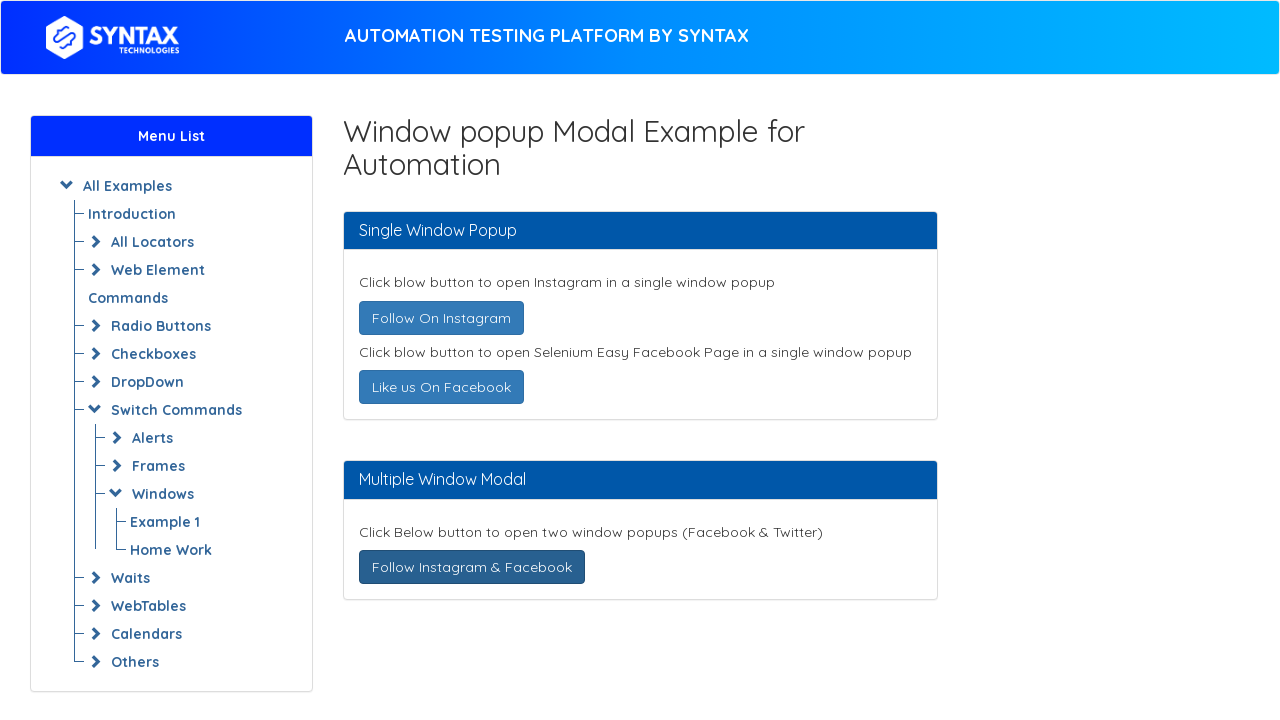

Closed popup window with title ''
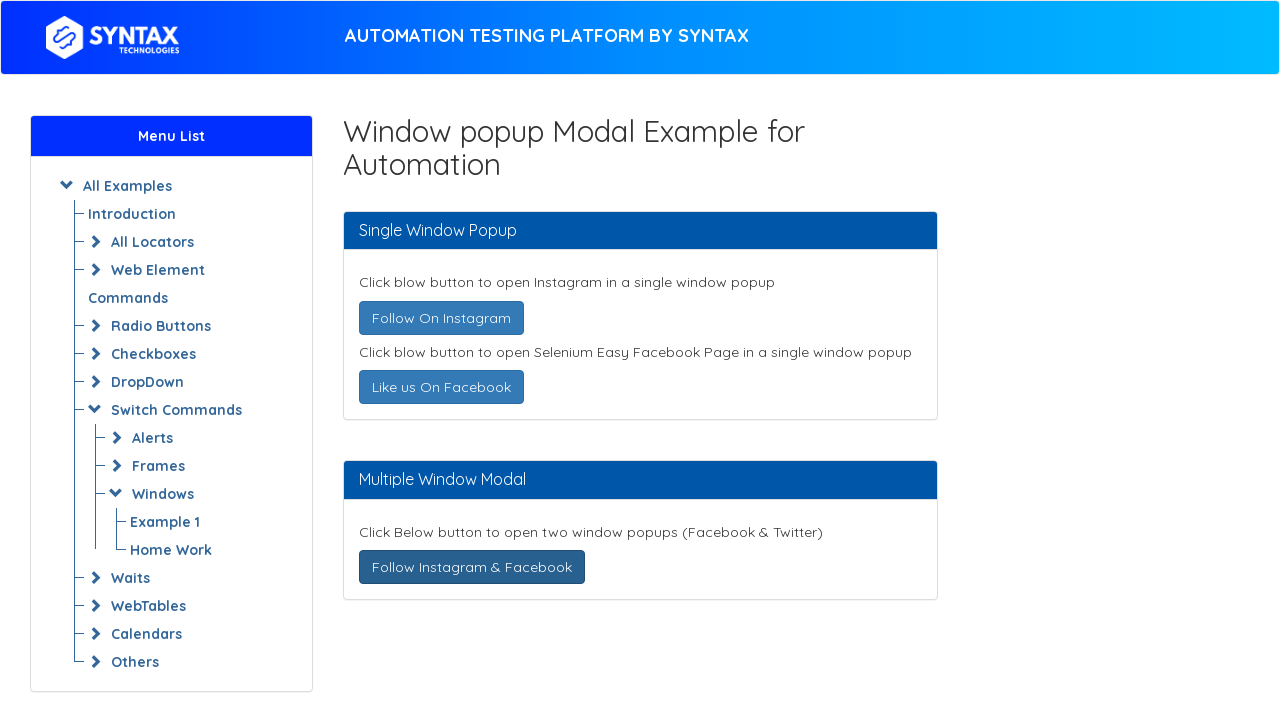

Brought popup window to front
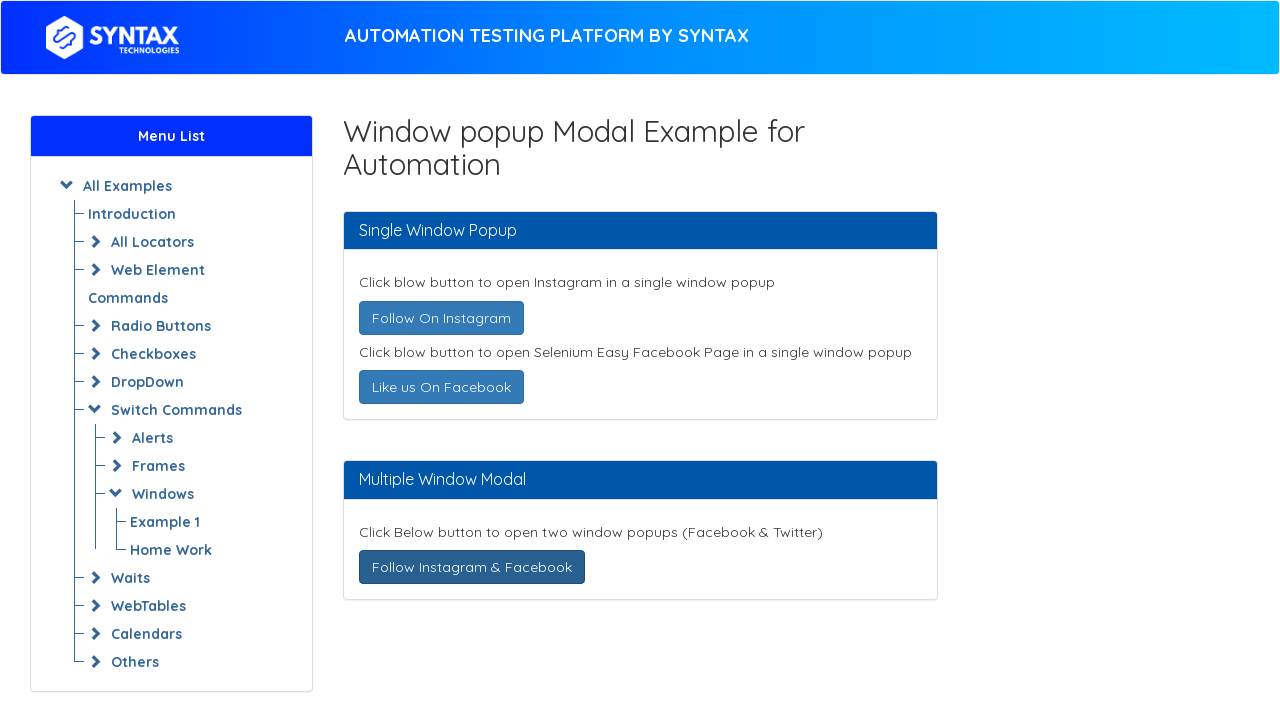

Retrieved popup window title: ''
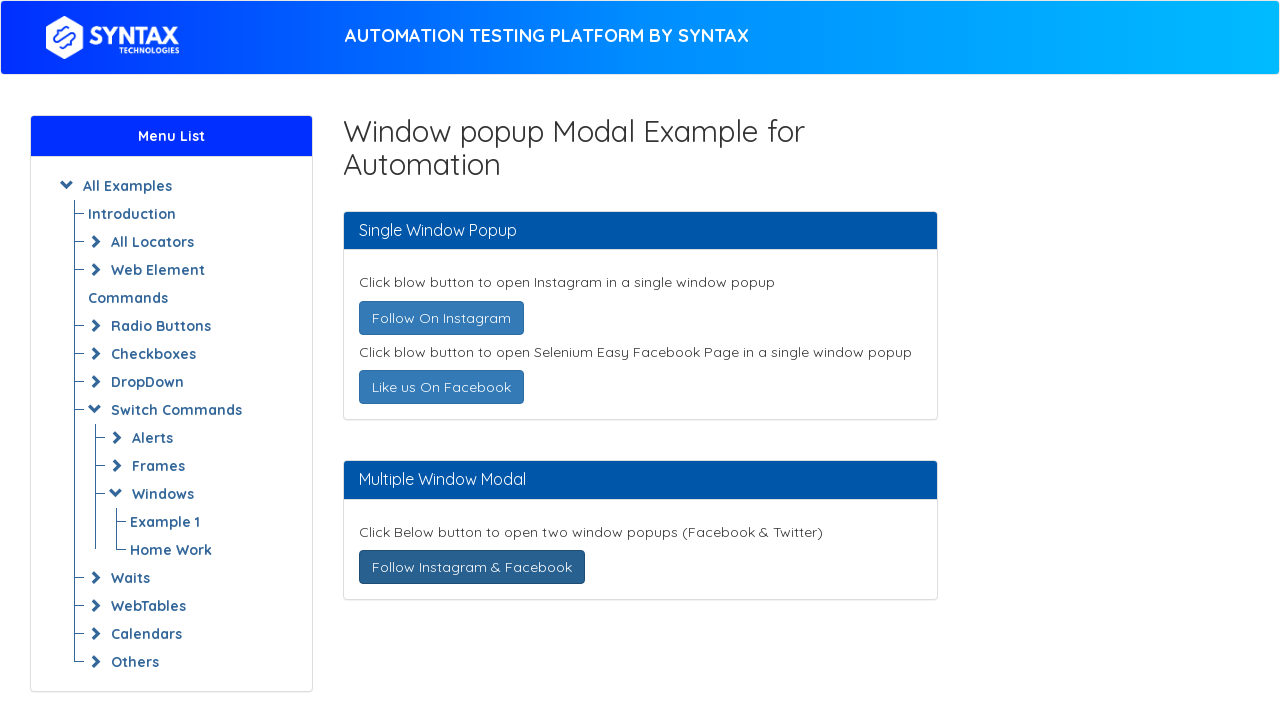

Closed popup window with title ''
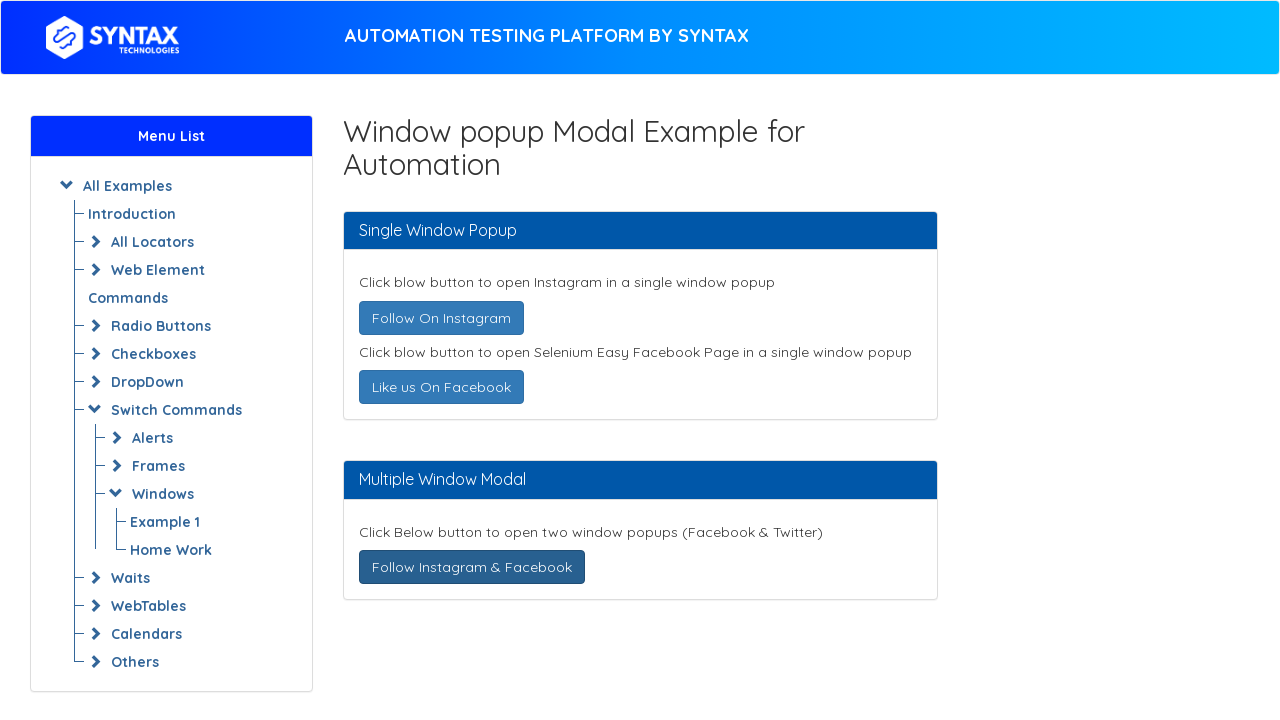

Brought popup window to front
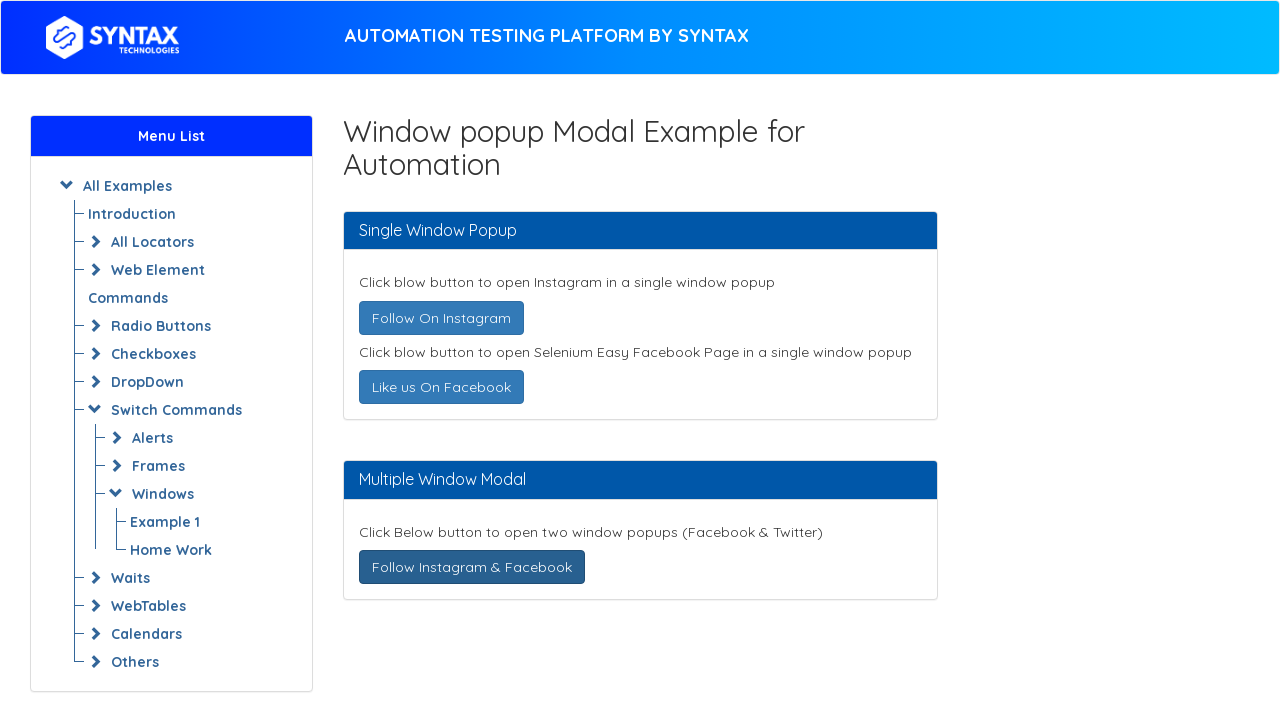

Retrieved popup window title: ''
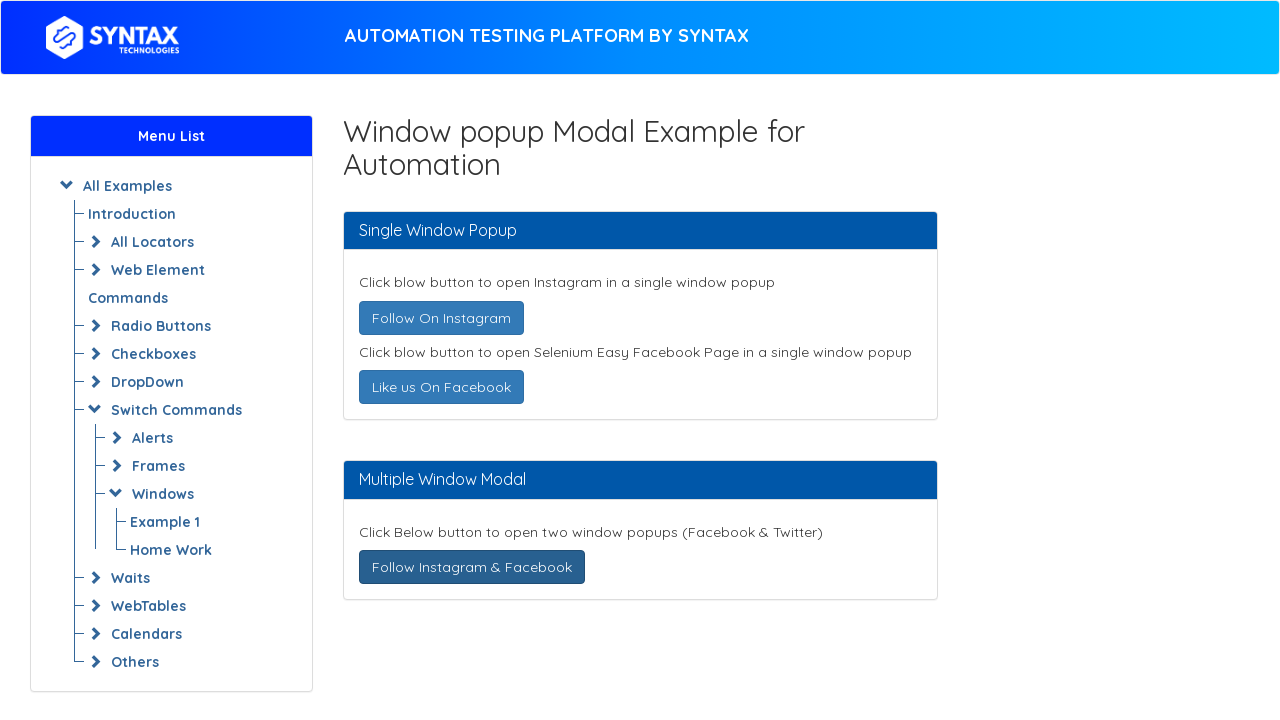

Closed popup window with title ''
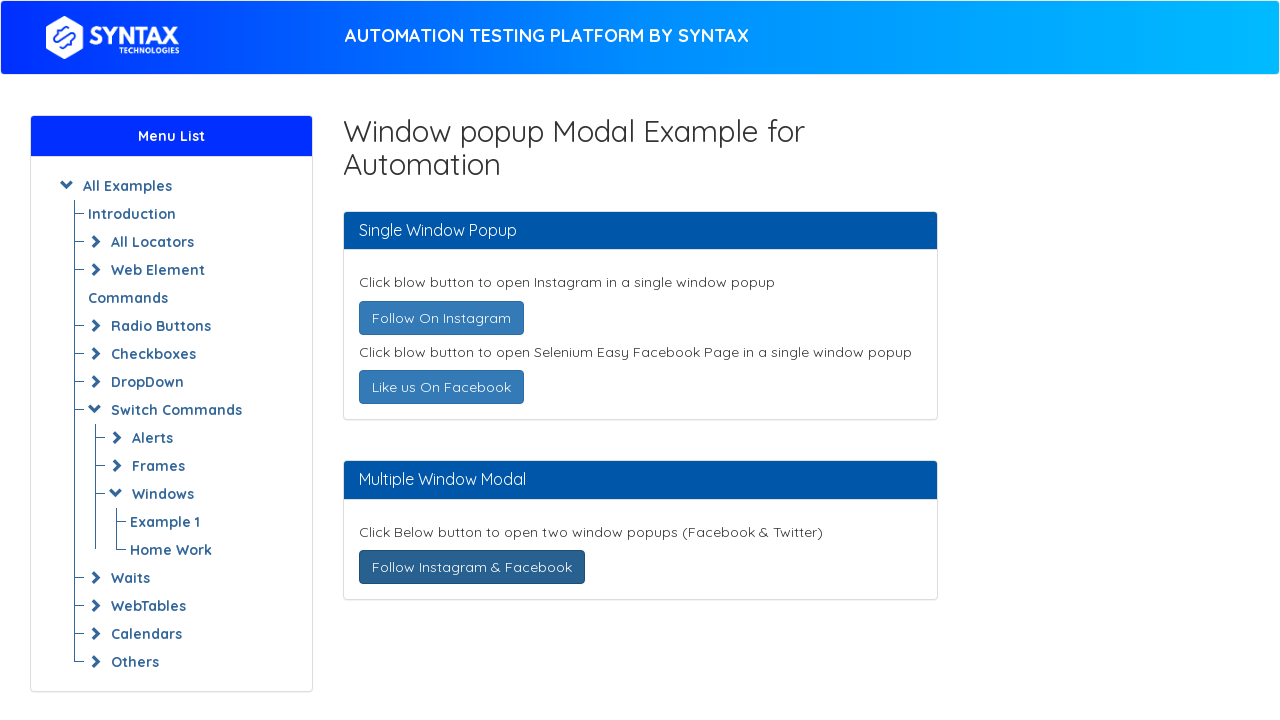

Brought main page back to front
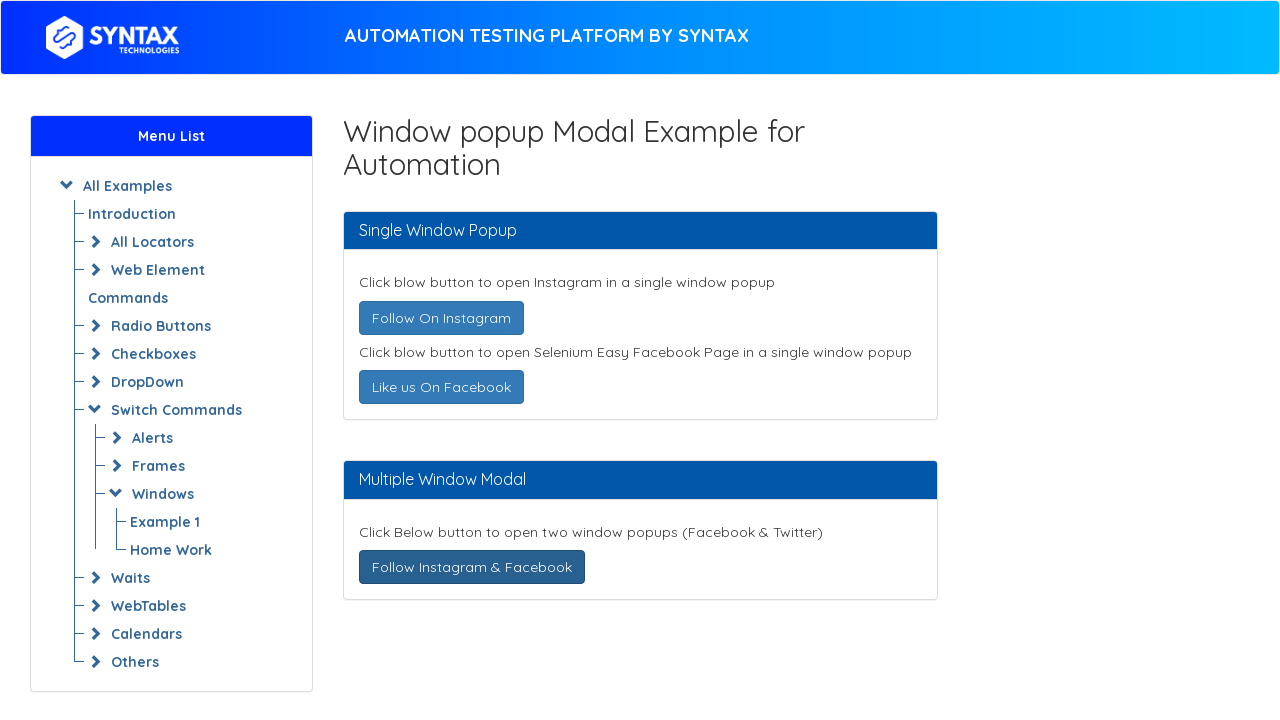

Clicked 'Follow On Instagram' button again to verify main page is still interactive at (441, 318) on text=Follow On Instagram
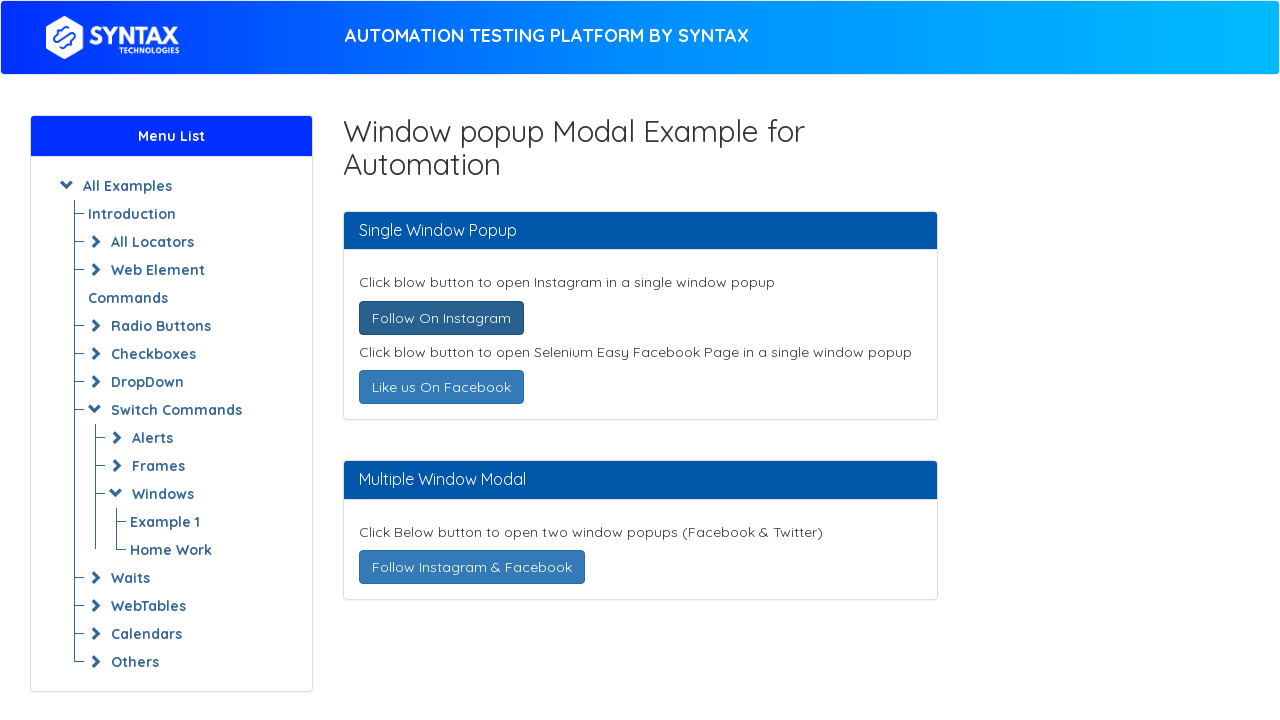

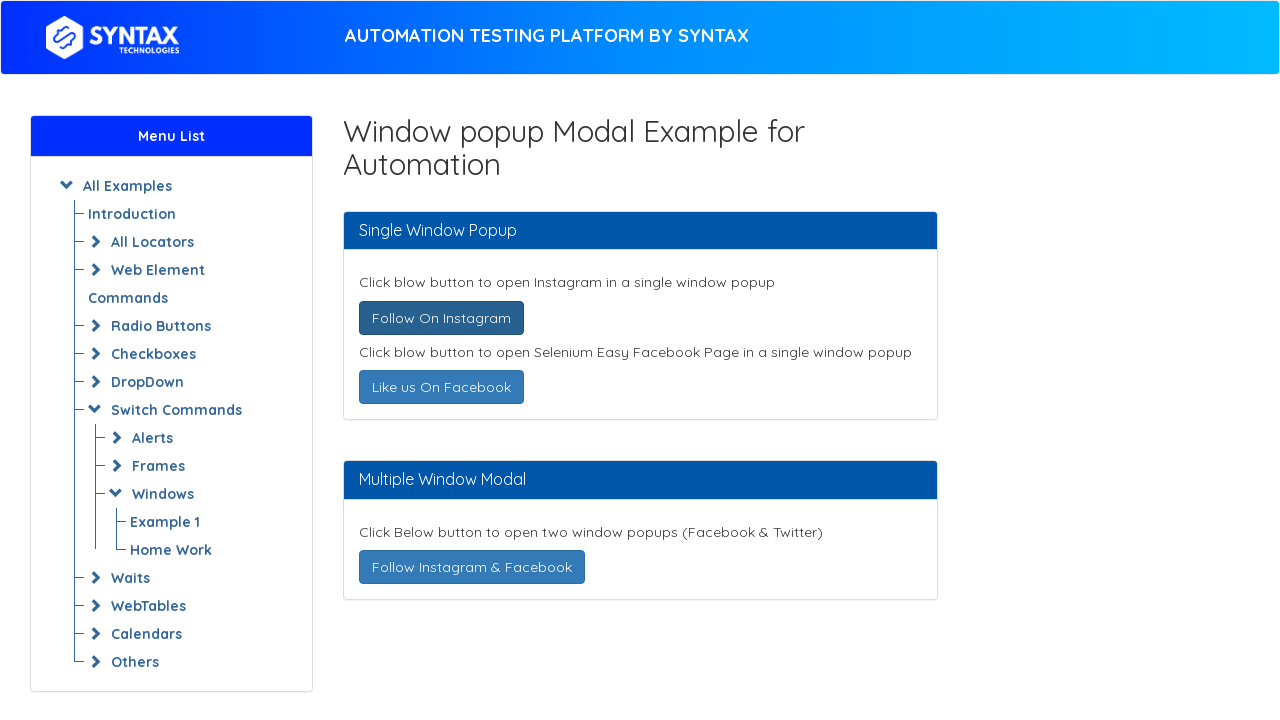